Tests input field by entering text and submitting the form to verify the result

Starting URL: https://www.qa-practice.com/elements/input/simple

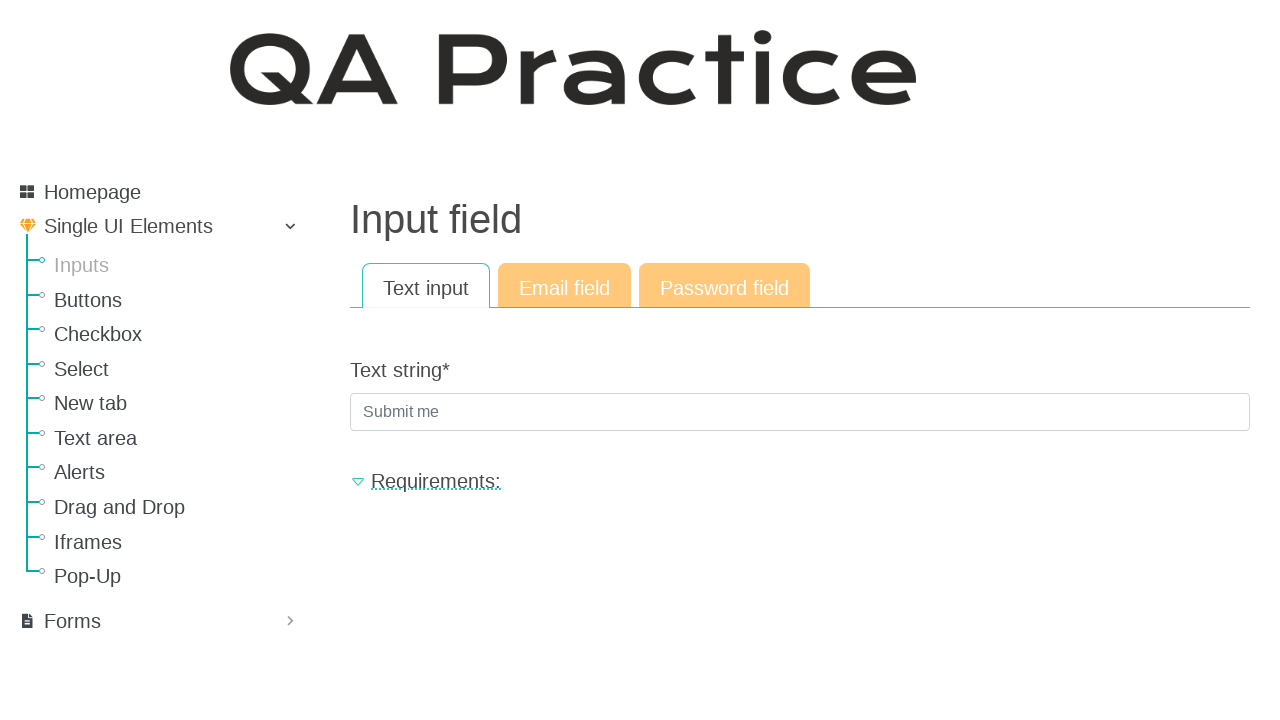

Filled input field with 'cat' on .form-control
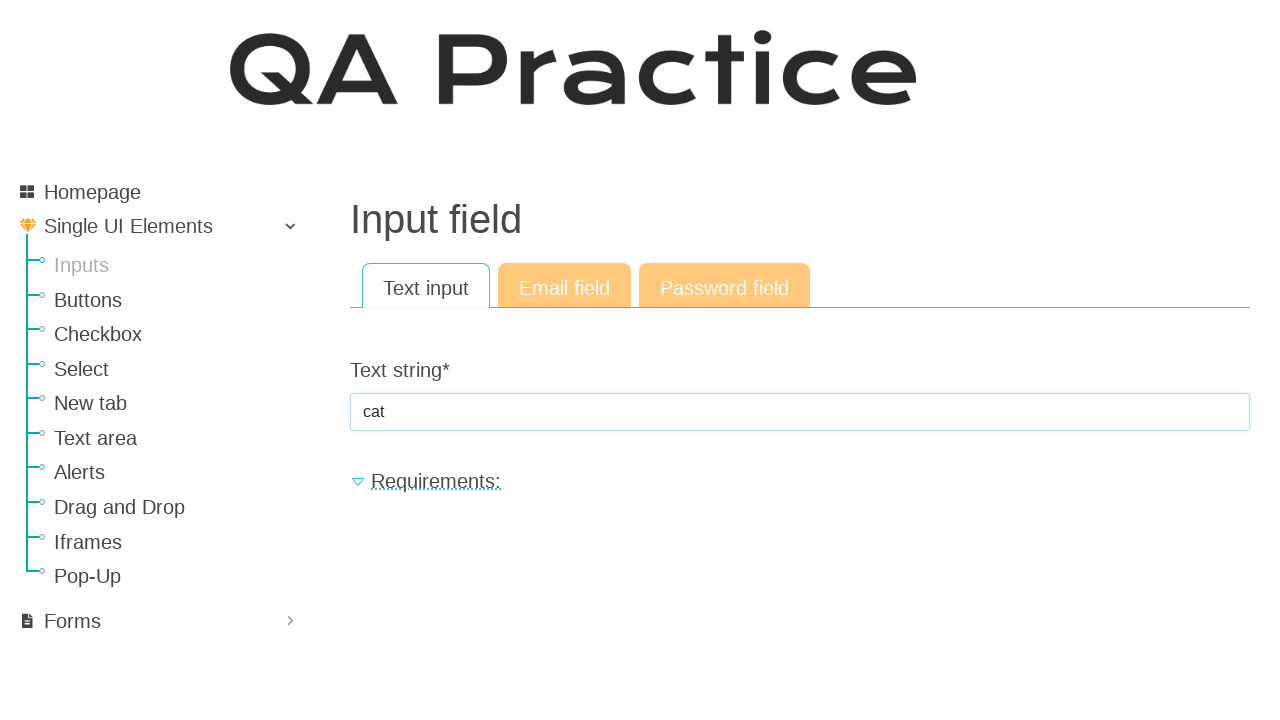

Pressed Enter to submit the form on .form-control
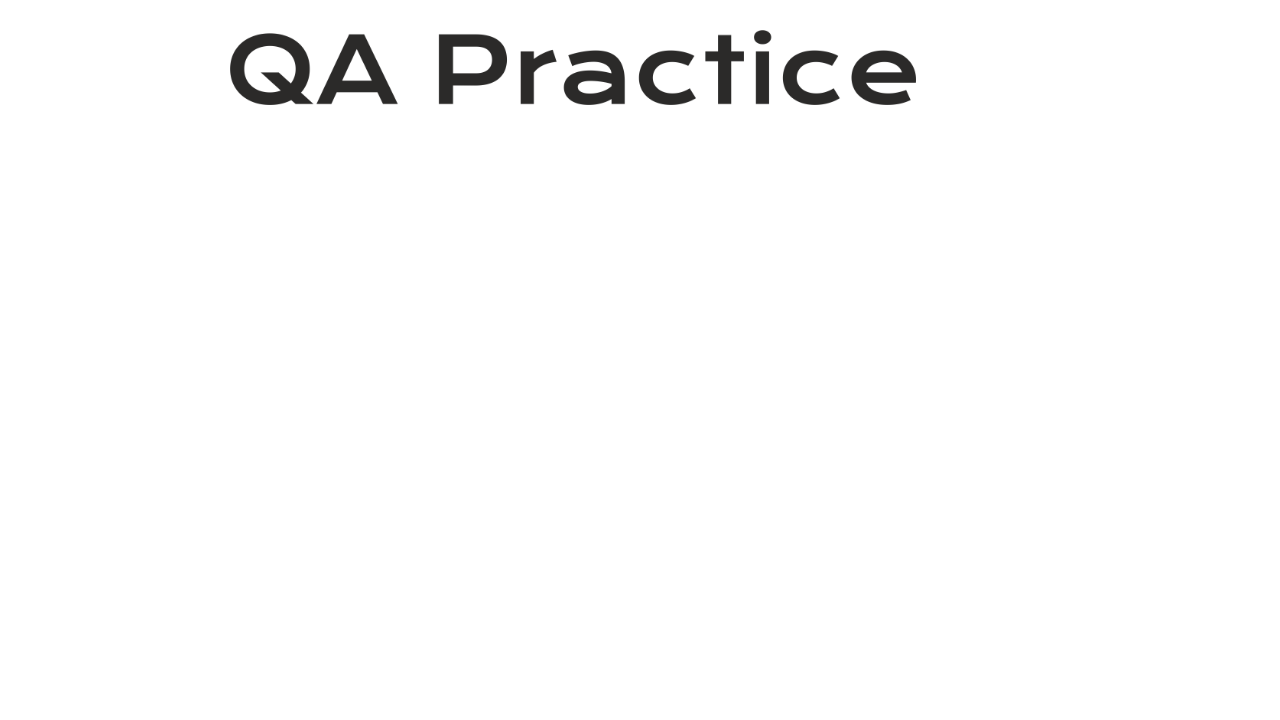

Result text element loaded on page
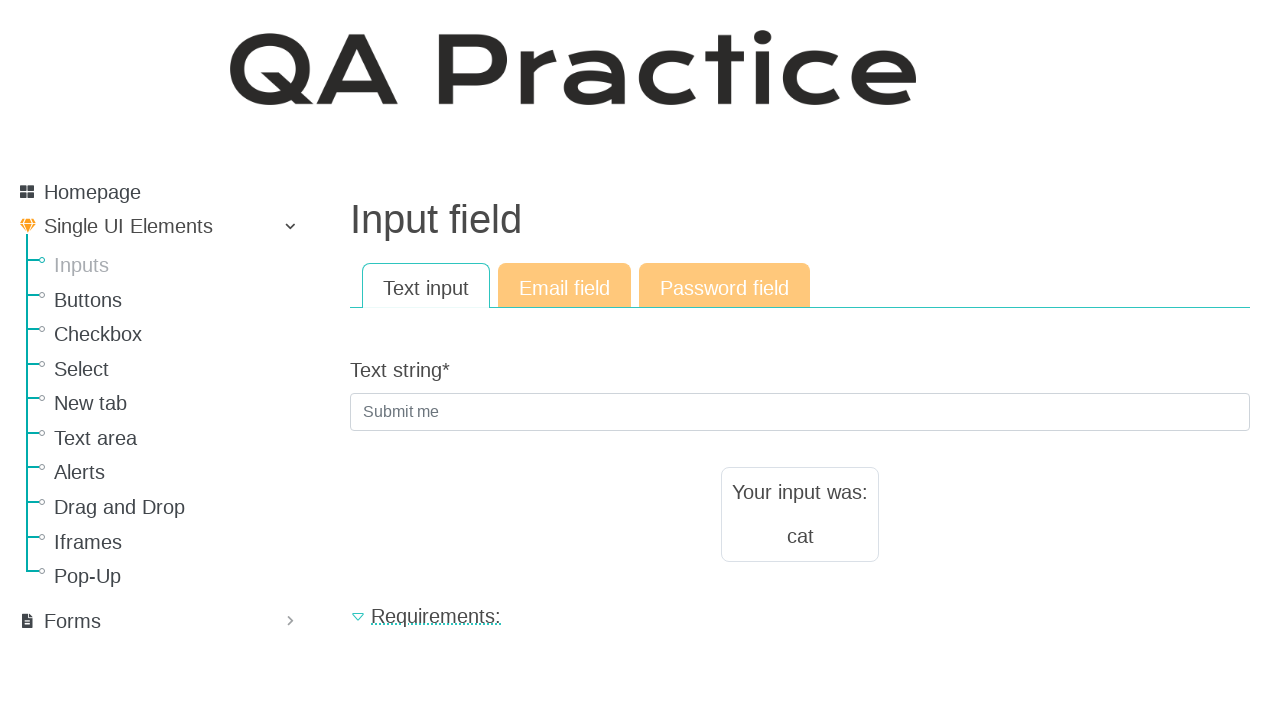

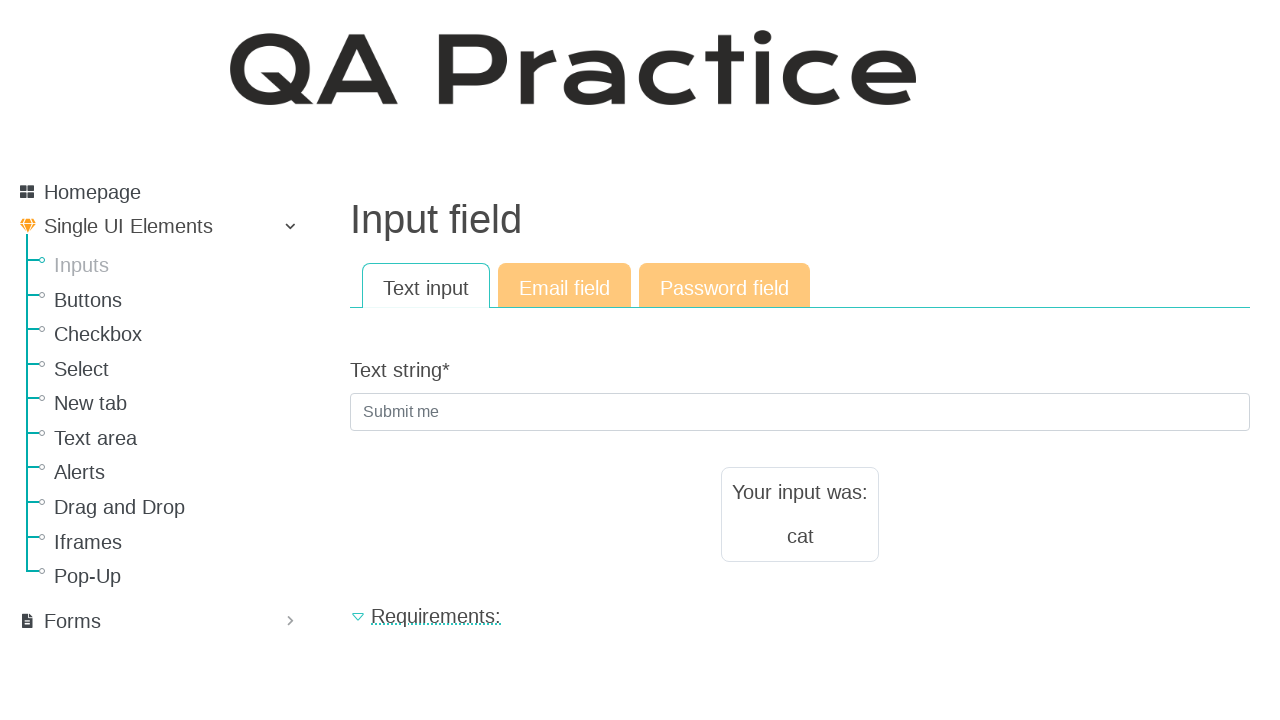